Tests the Python.org website by verifying the page title contains "Python" and entering a search query in the search field

Starting URL: http://www.python.org

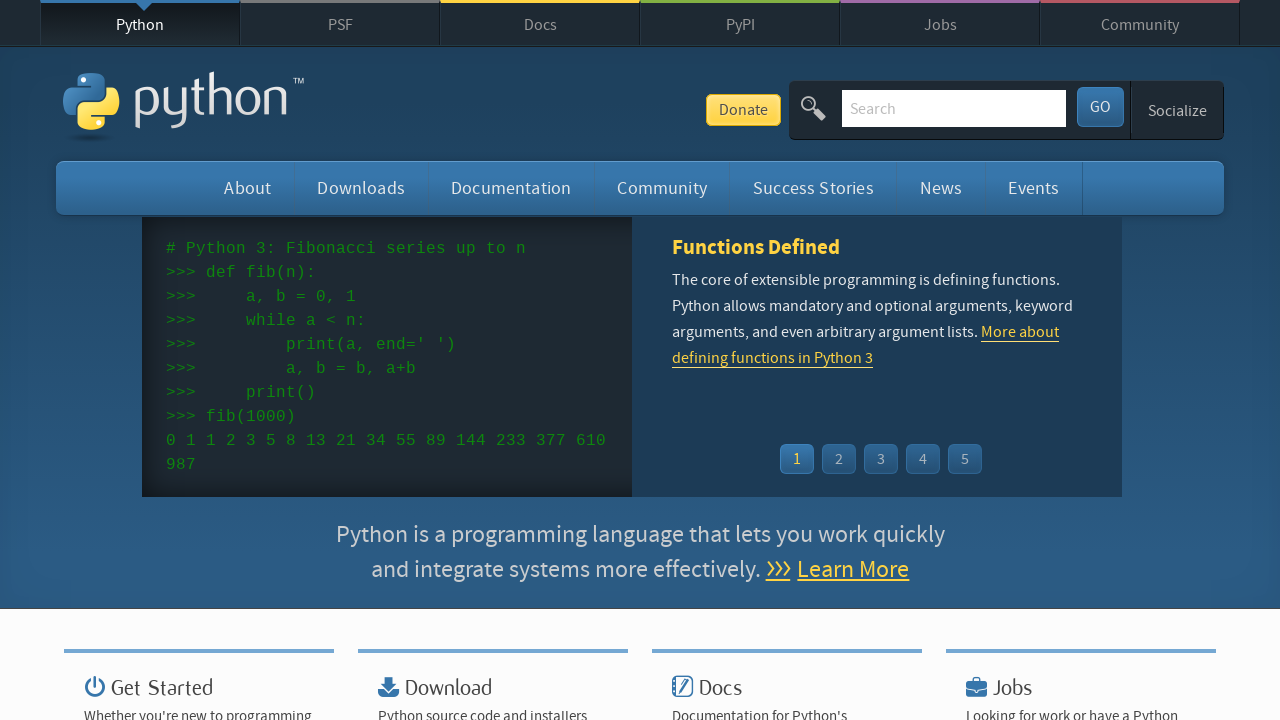

Verified page title contains 'Python'
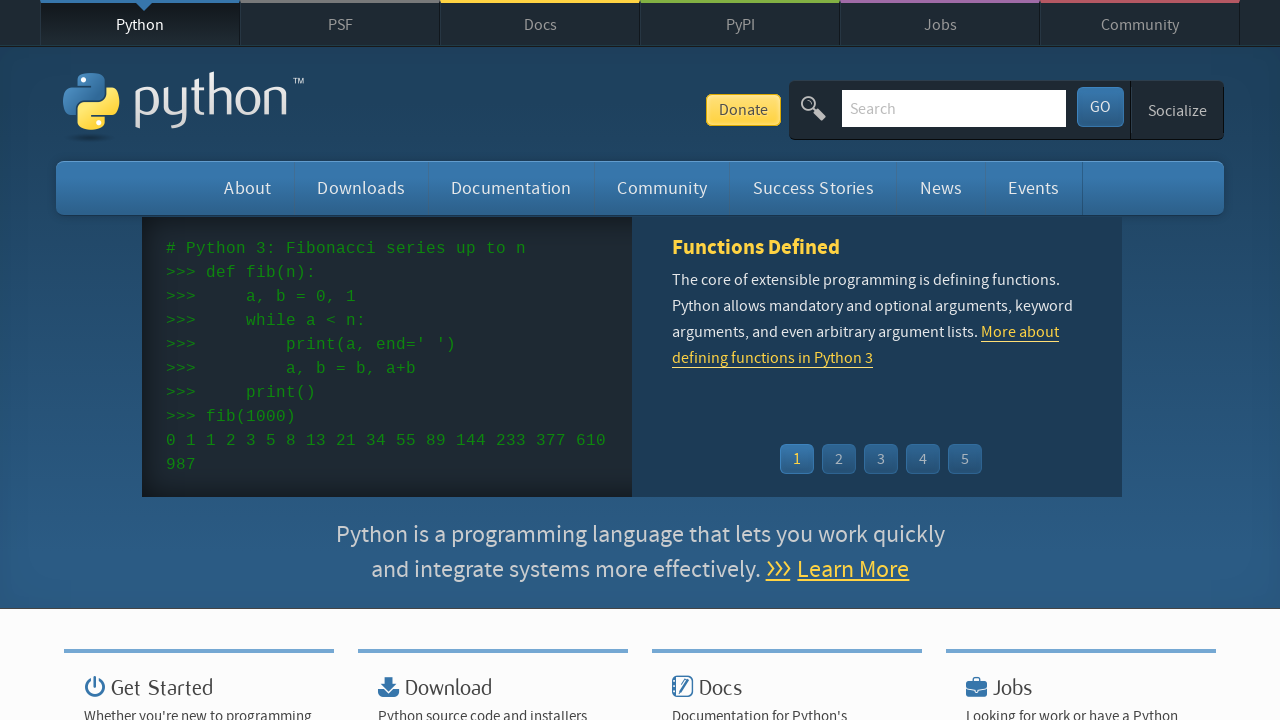

Filled search field with 'pycon' on #id-search-field
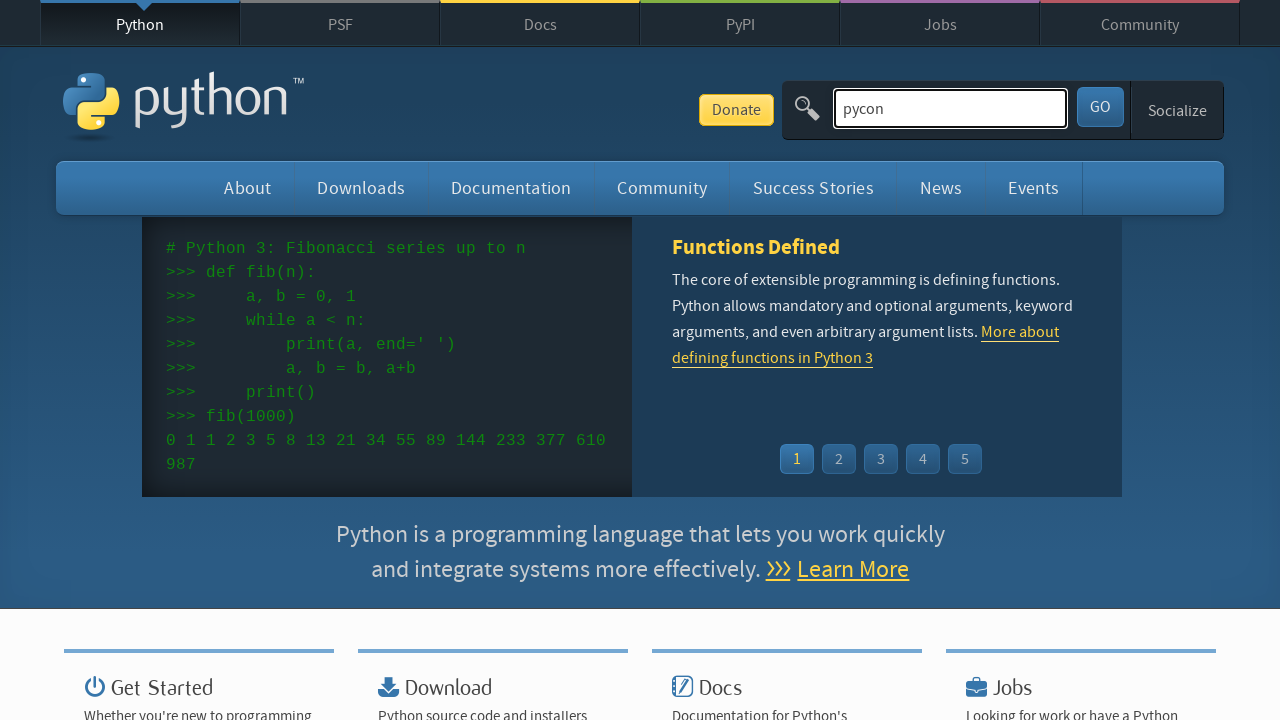

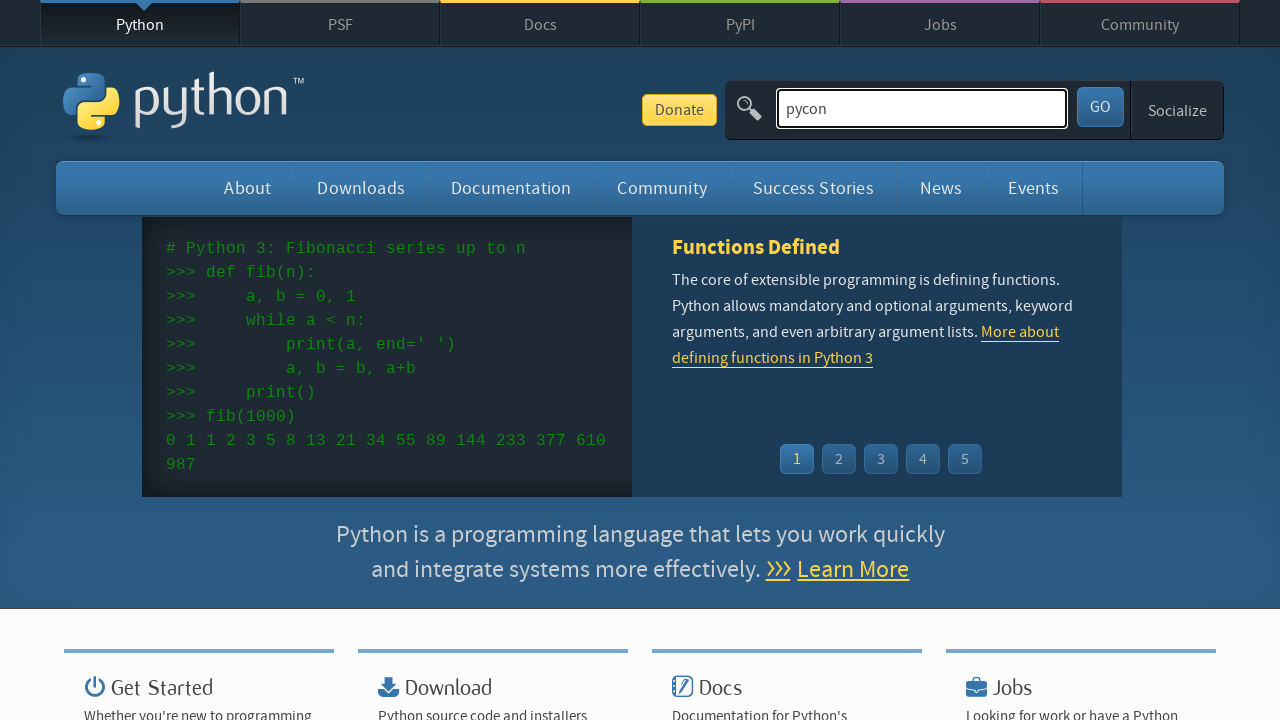